Tests right-click context menu functionality by right-clicking on a button, selecting the "Copy" option from the context menu, and accepting the resulting alert dialog.

Starting URL: http://swisnl.github.io/jQuery-contextMenu/demo.html

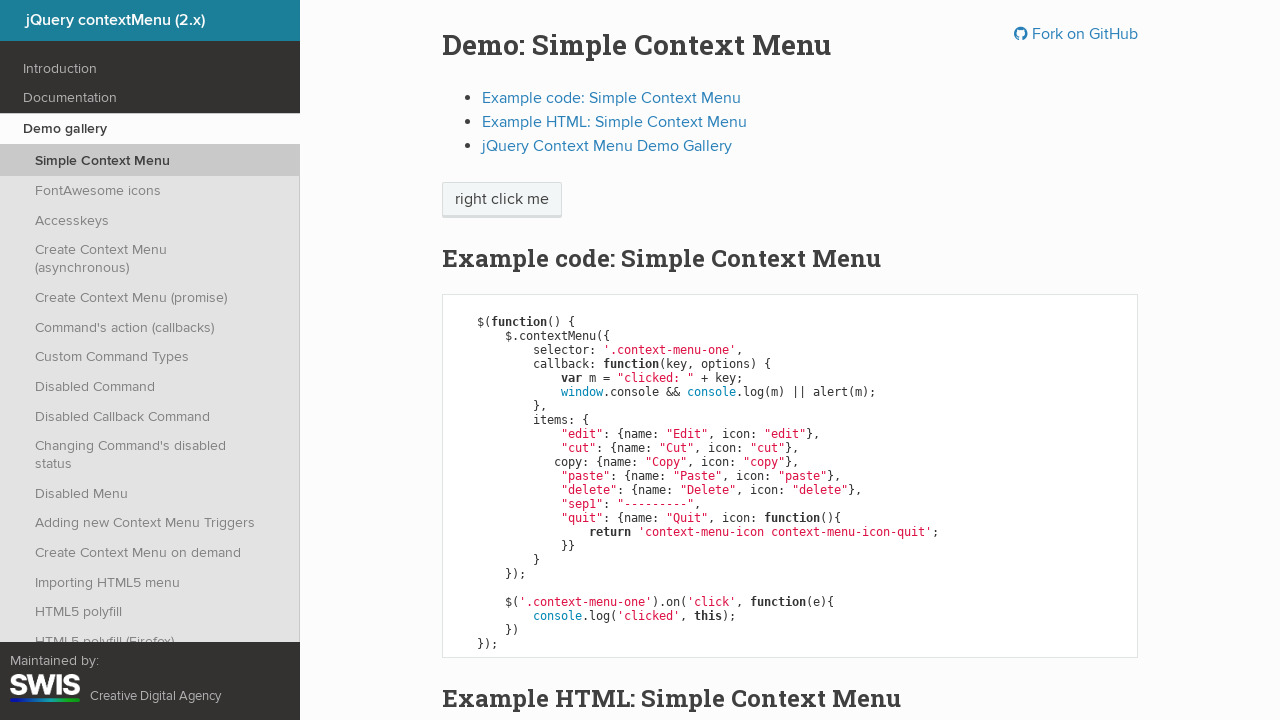

Right-clicked on the 'right click me' button to open context menu at (502, 200) on span.context-menu-one.btn.btn-neutral
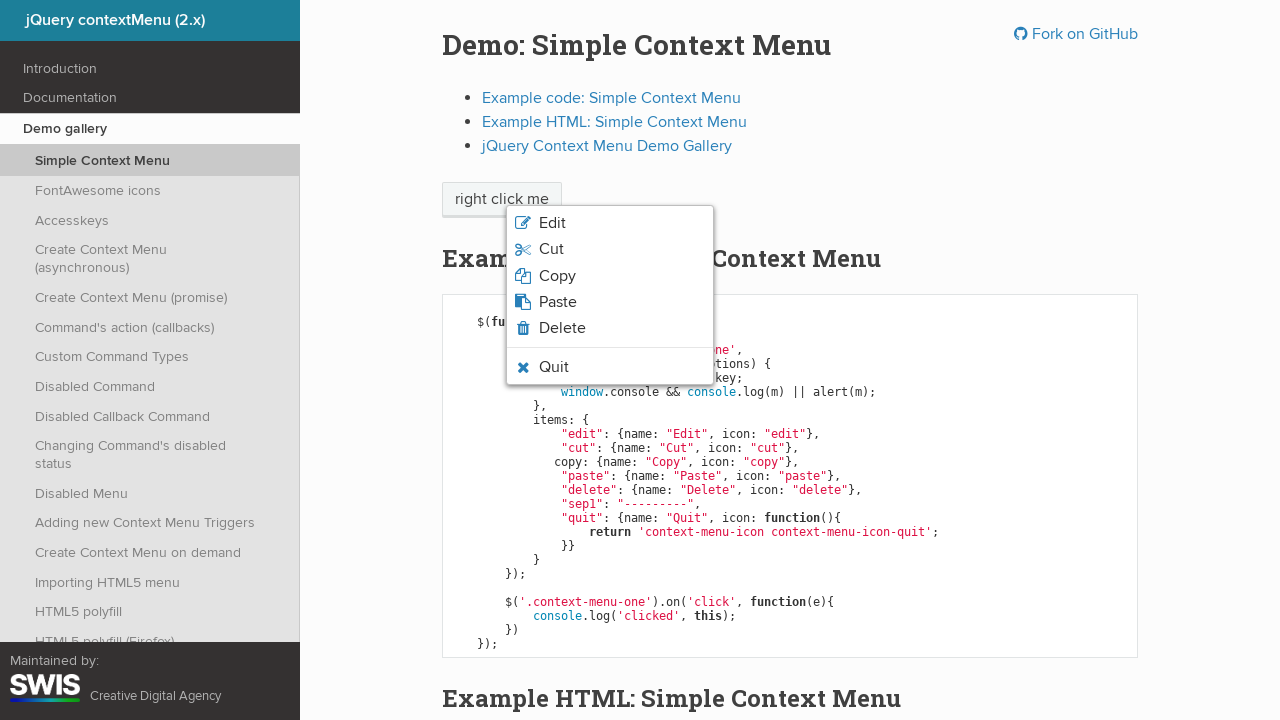

Clicked on the 'Copy' option in the context menu at (610, 276) on li.context-menu-item.context-menu-icon-copy
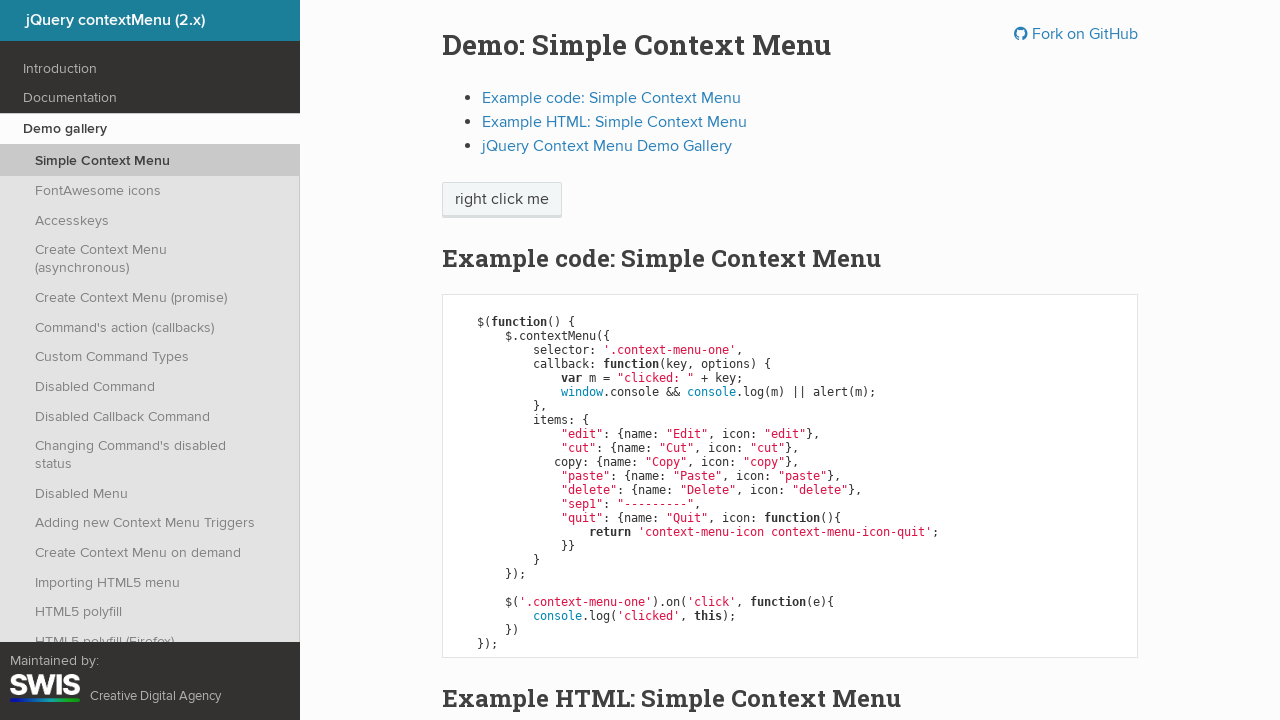

Set up dialog handler to accept alert
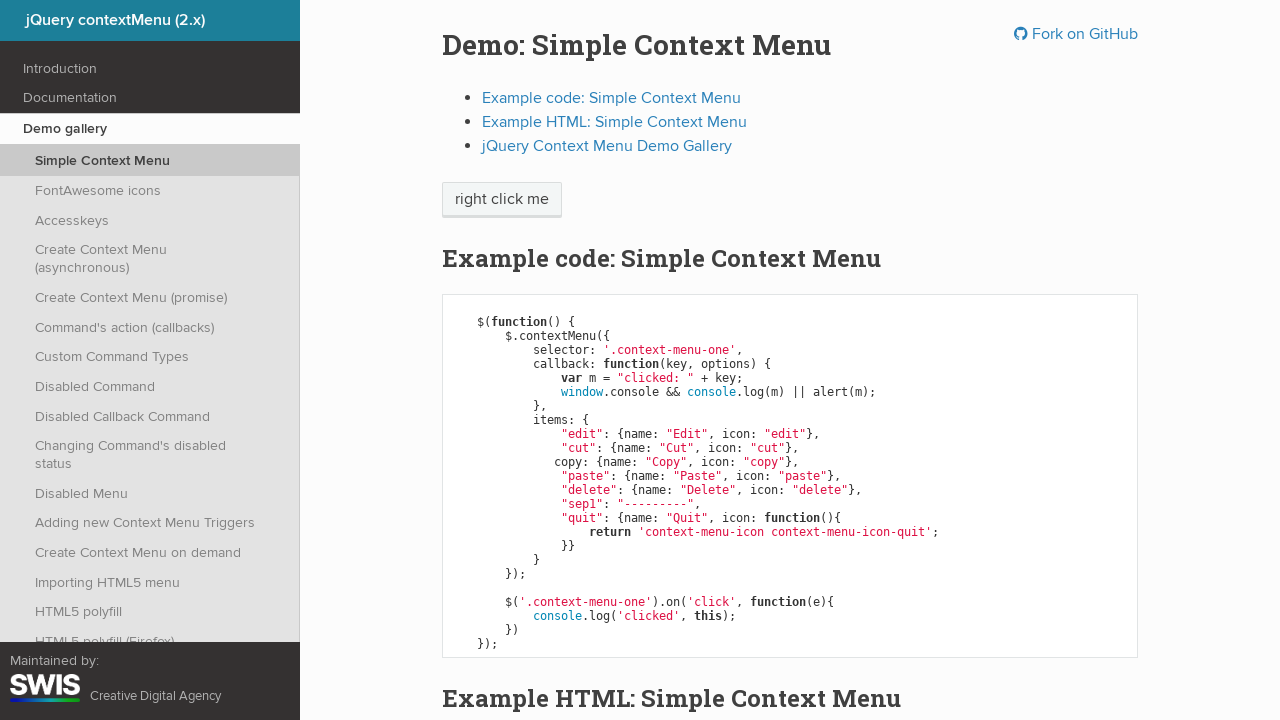

Waited 500ms for alert dialog to appear
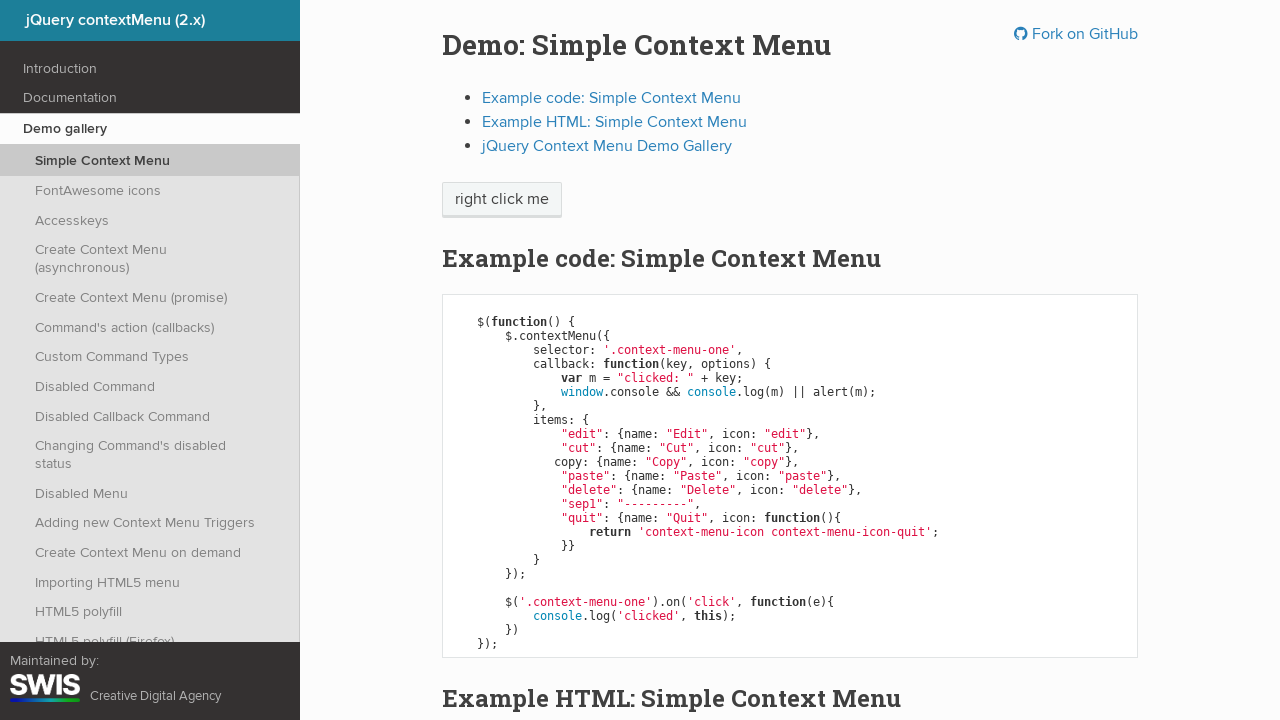

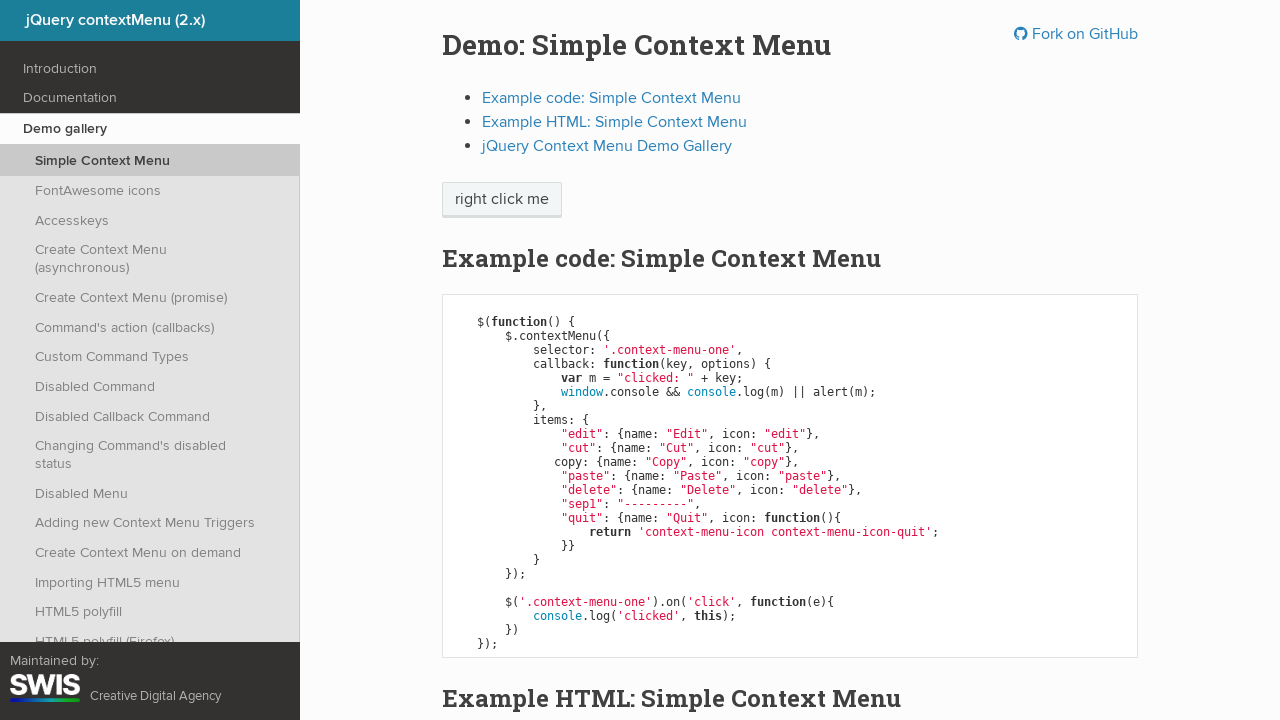